Tests React Semantic UI dropdown by selecting multiple names (Jenny Hess, Elliot Fu, Stevie Feliciano) and verifying each selection

Starting URL: https://react.semantic-ui.com/maximize/dropdown-example-selection/

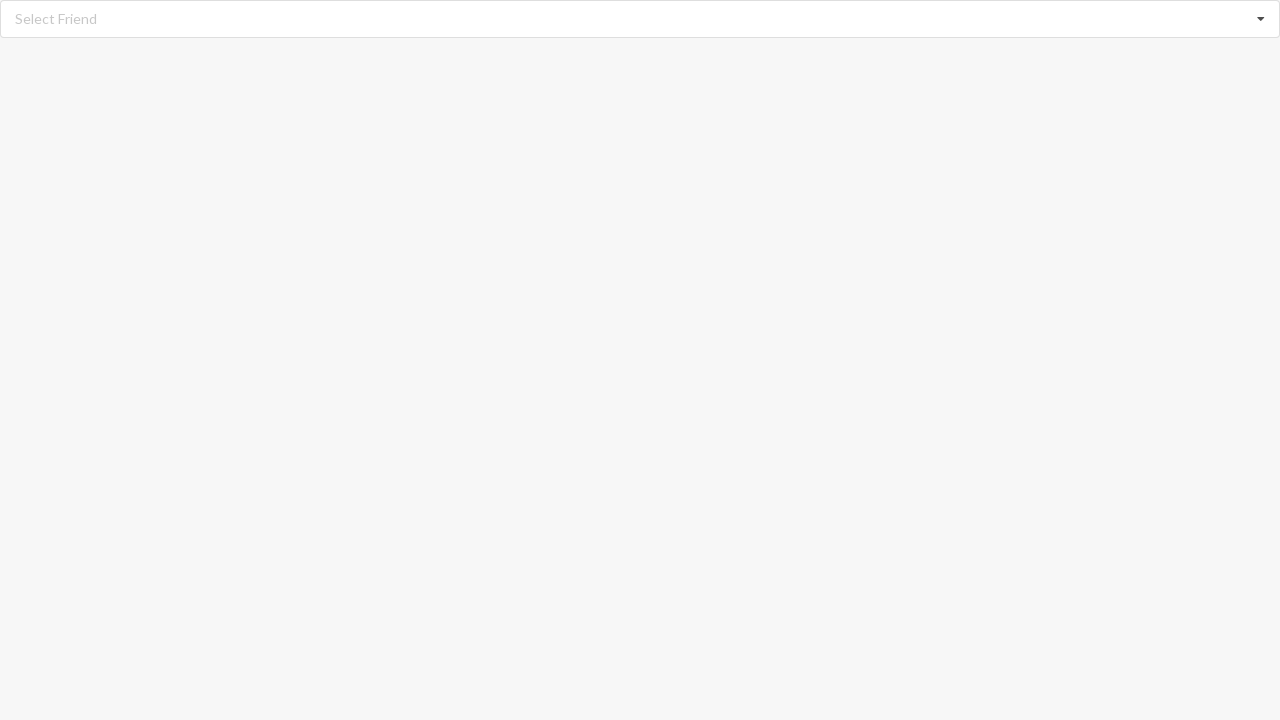

Clicked dropdown icon to open menu at (1261, 19) on i.dropdown
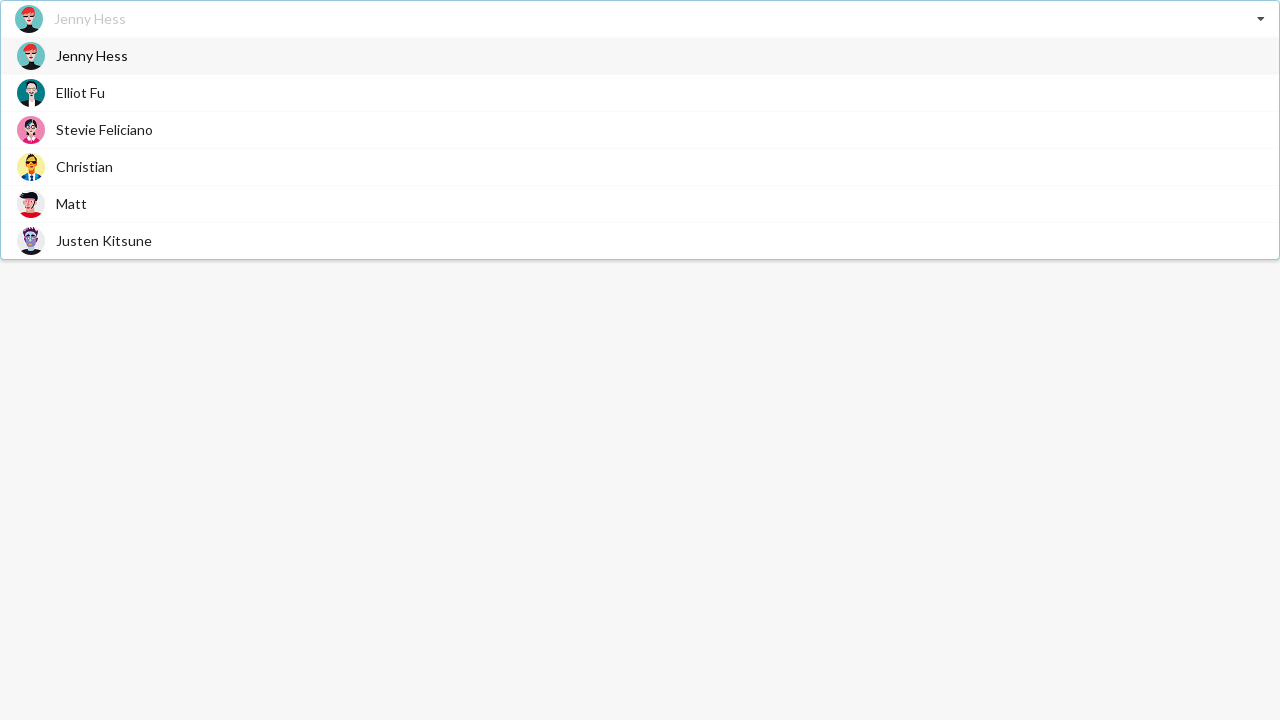

Dropdown menu items loaded
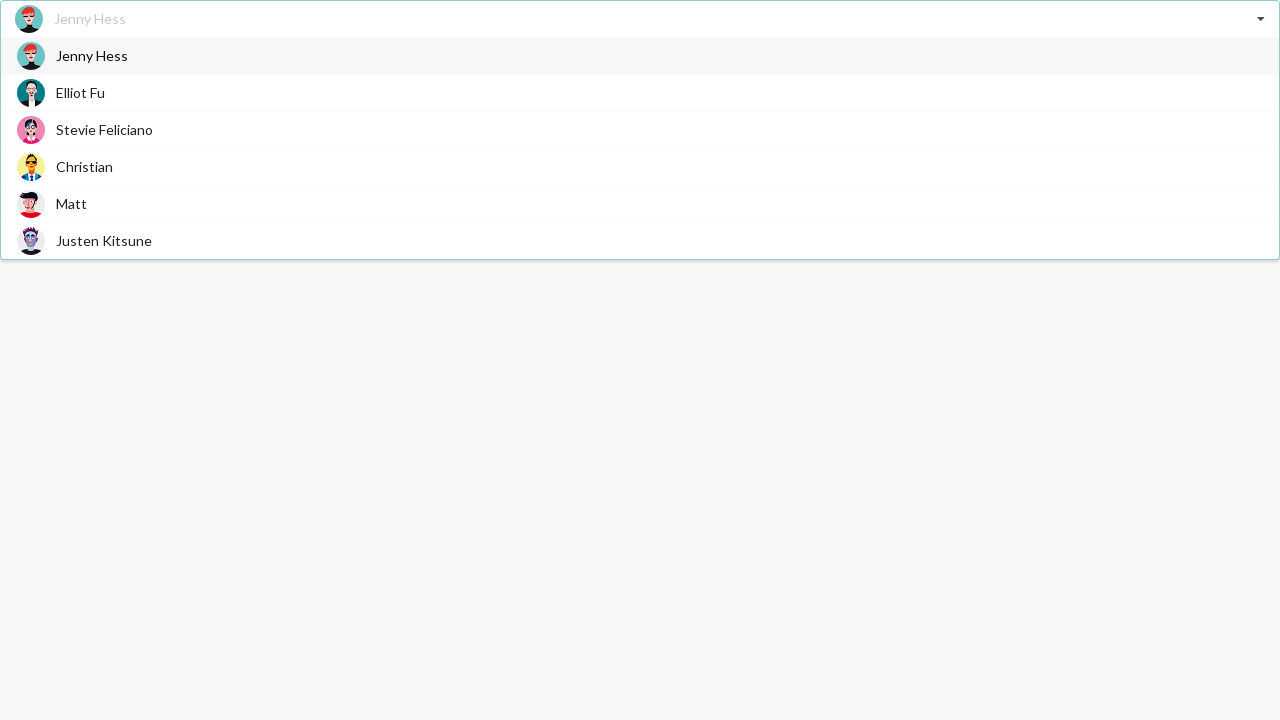

Selected 'Jenny Hess' from dropdown at (92, 56) on div.item span.text:has-text('Jenny Hess')
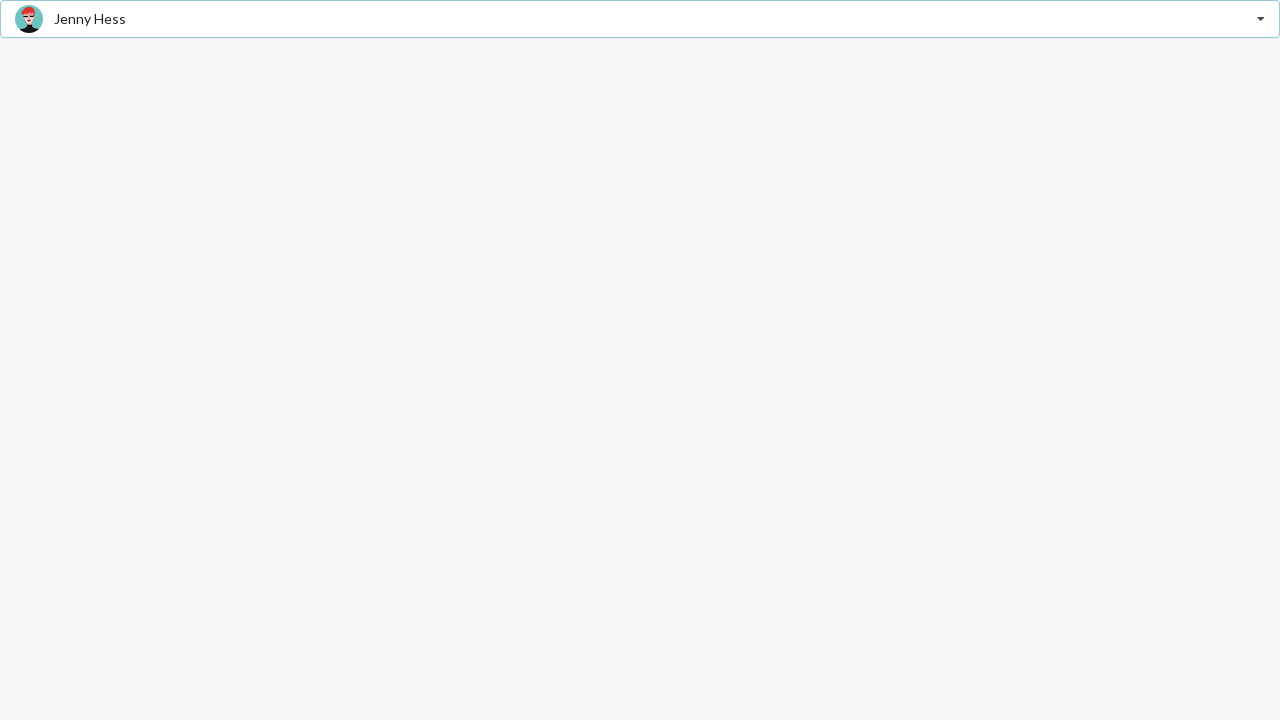

Verified 'Jenny Hess' selection displayed
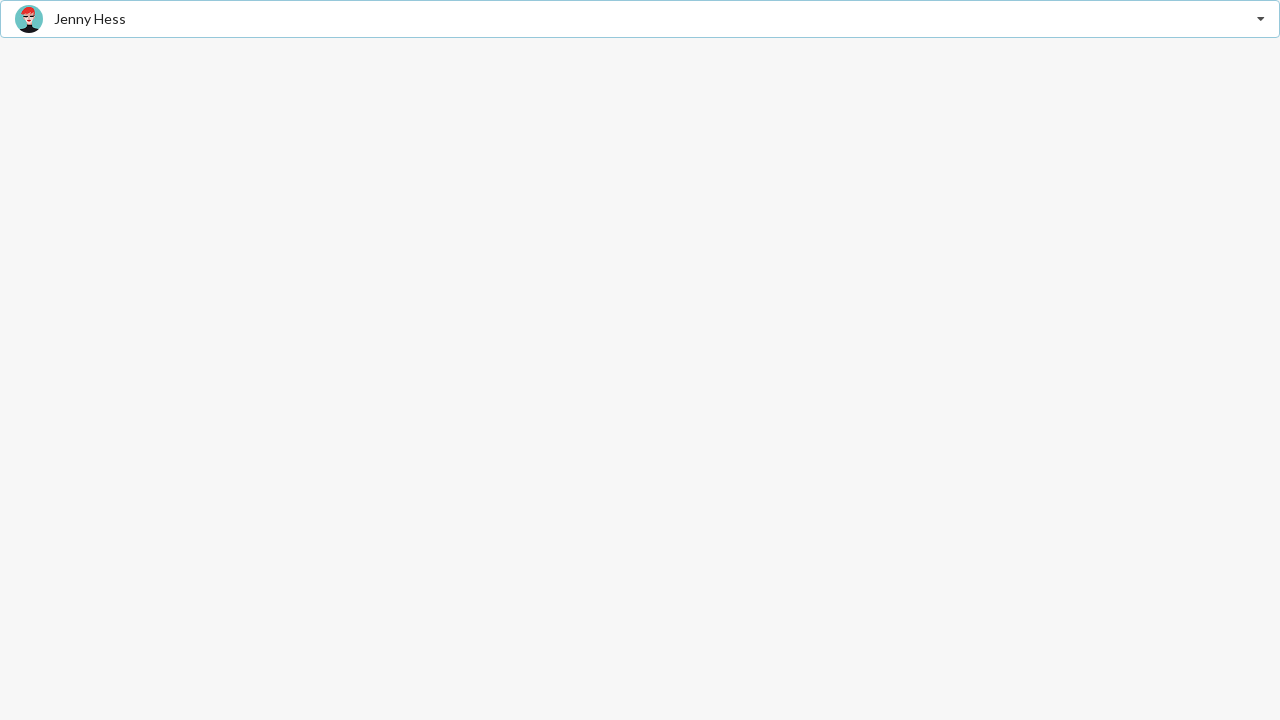

Clicked dropdown icon to open menu again at (1261, 19) on i.dropdown
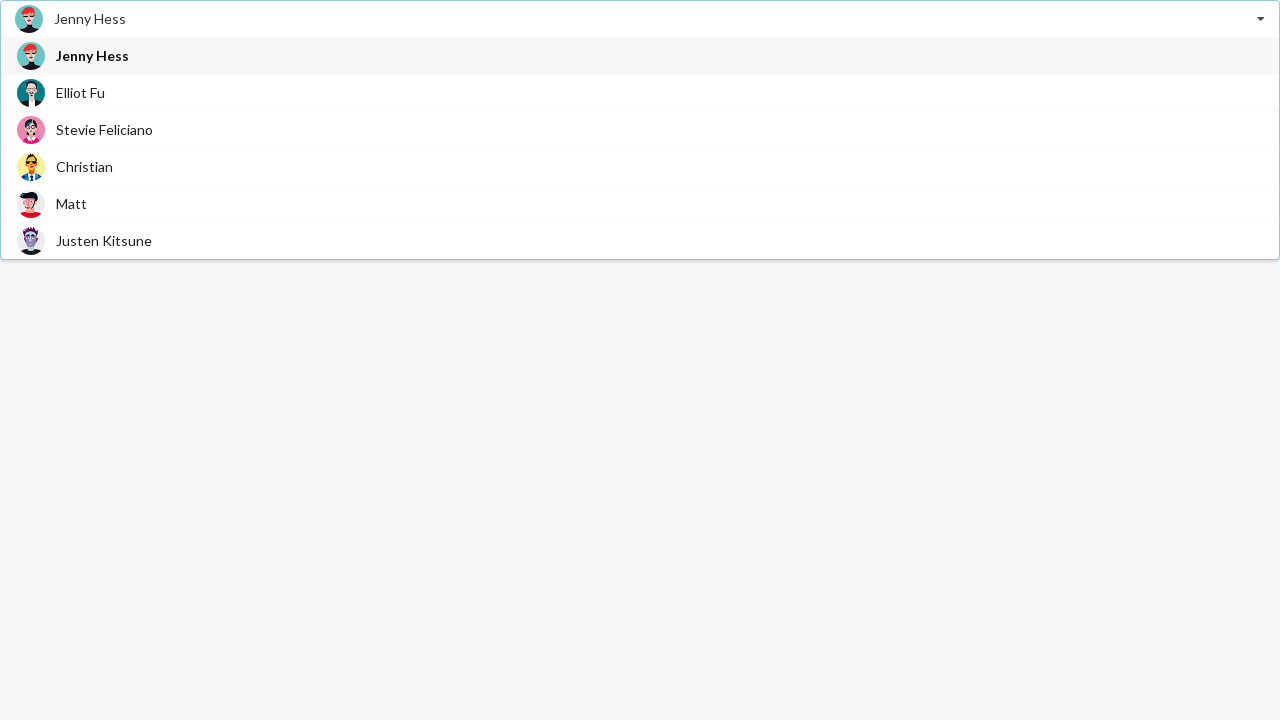

Dropdown menu items loaded
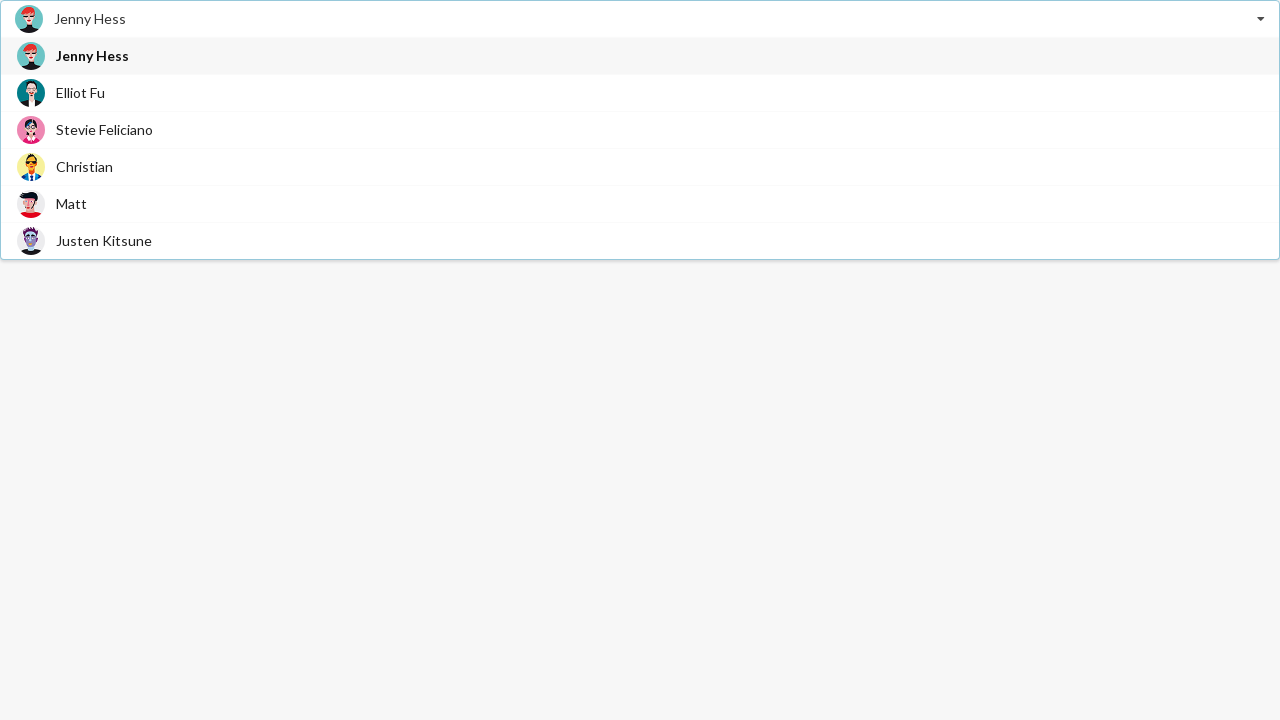

Selected 'Elliot Fu' from dropdown at (80, 92) on div.item span.text:has-text('Elliot Fu')
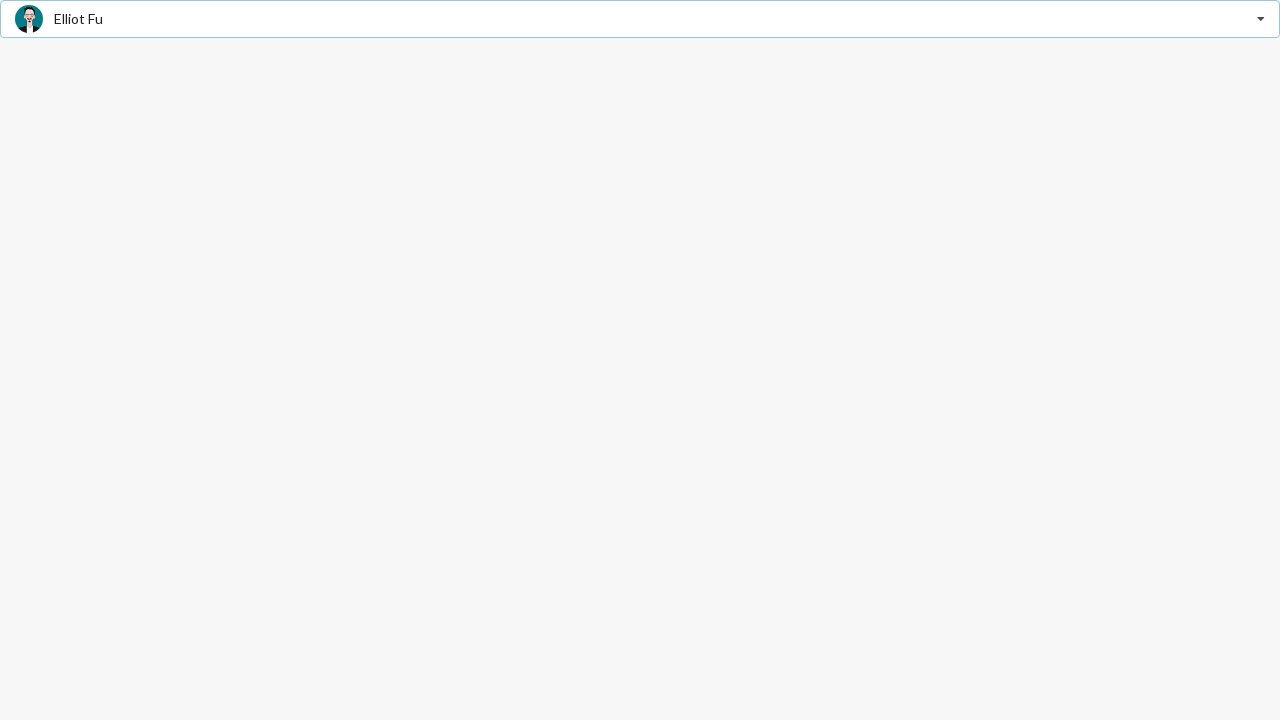

Verified 'Elliot Fu' selection displayed
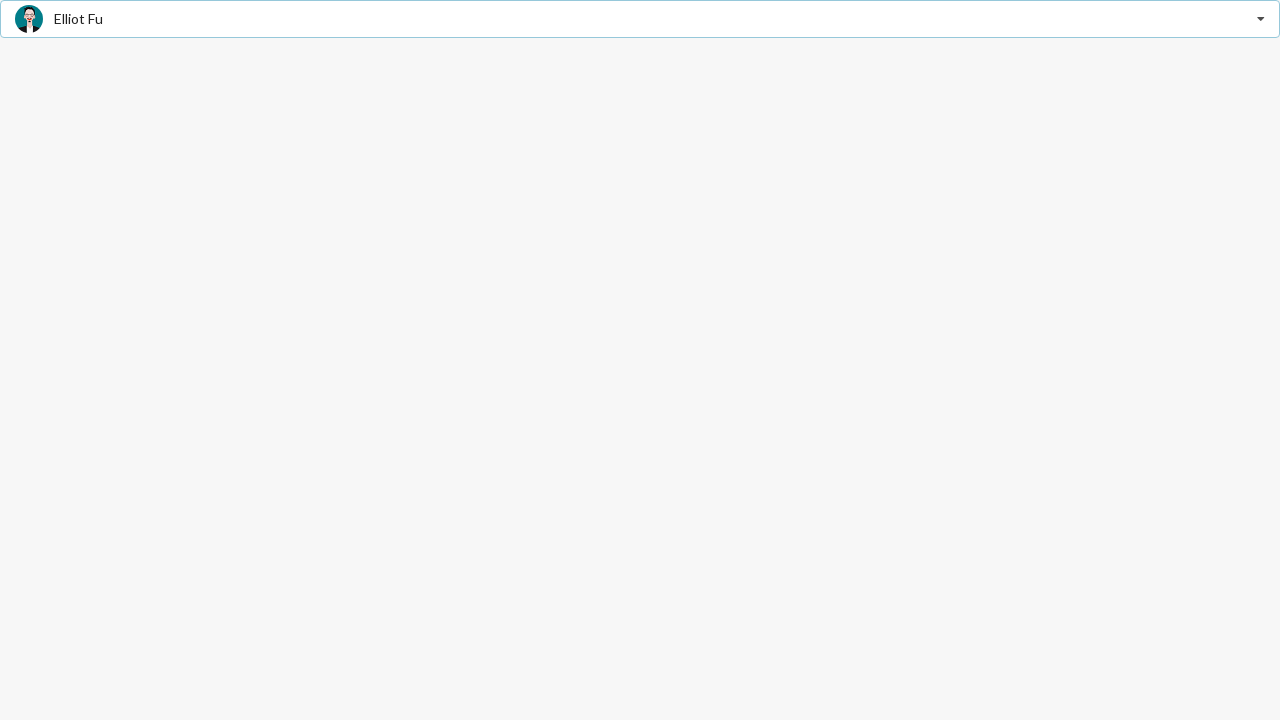

Clicked dropdown icon to open menu again at (1261, 19) on i.dropdown
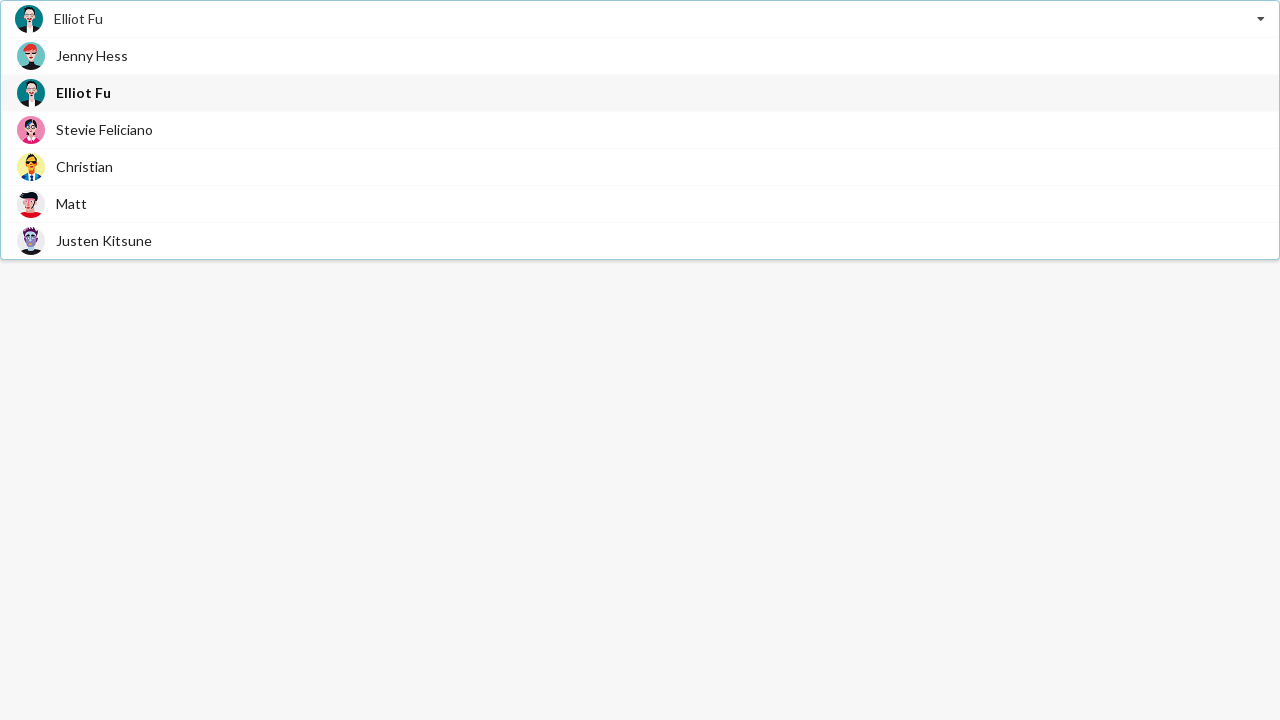

Dropdown menu items loaded
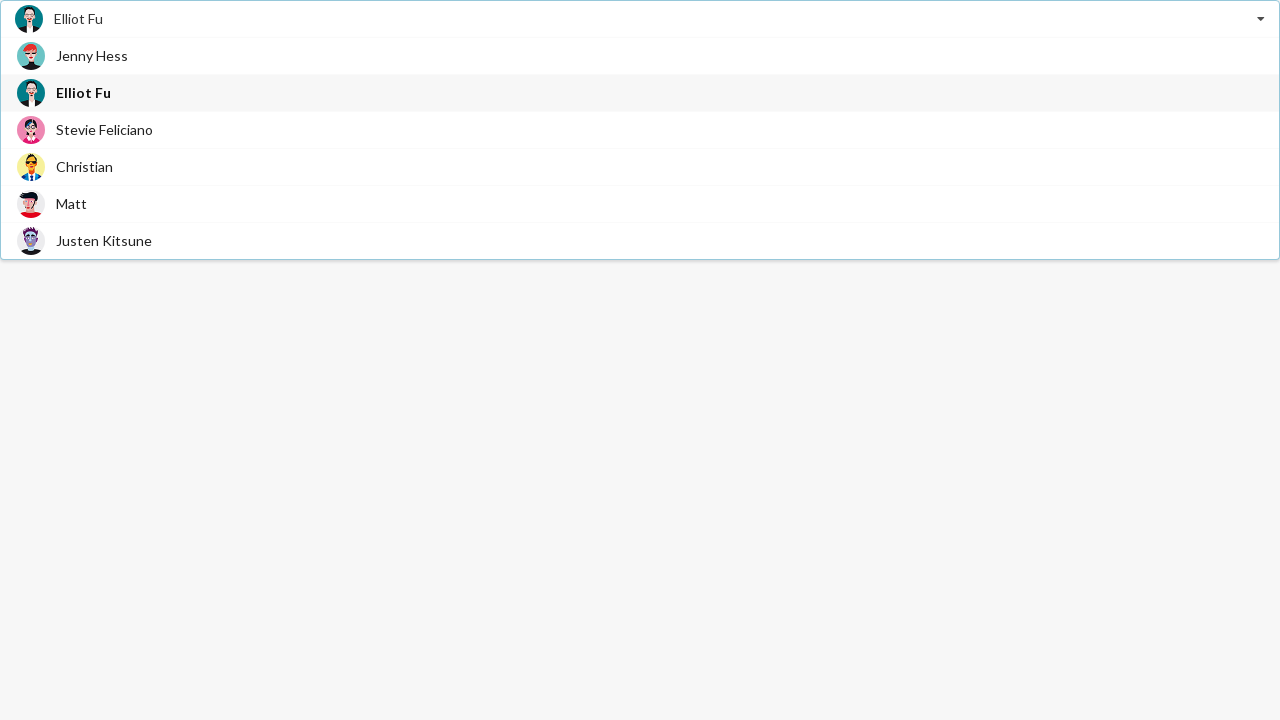

Selected 'Stevie Feliciano' from dropdown at (104, 130) on div.item span.text:has-text('Stevie Feliciano')
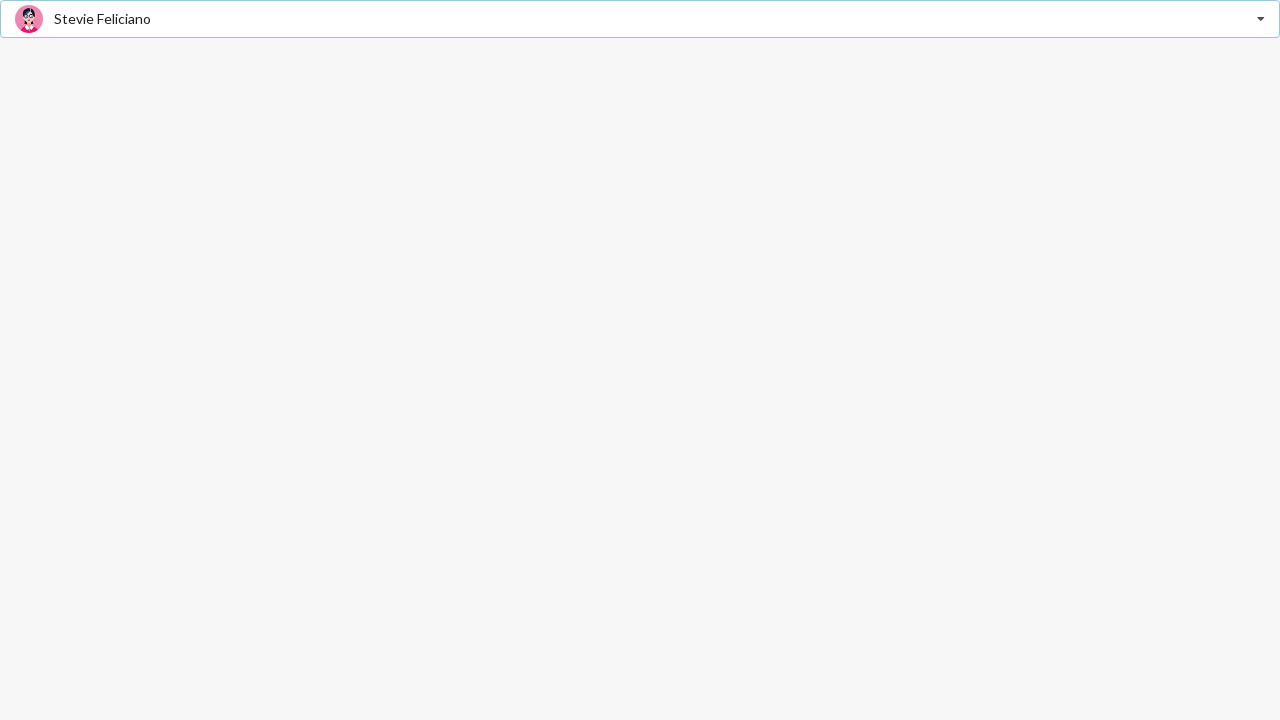

Verified 'Stevie Feliciano' selection displayed
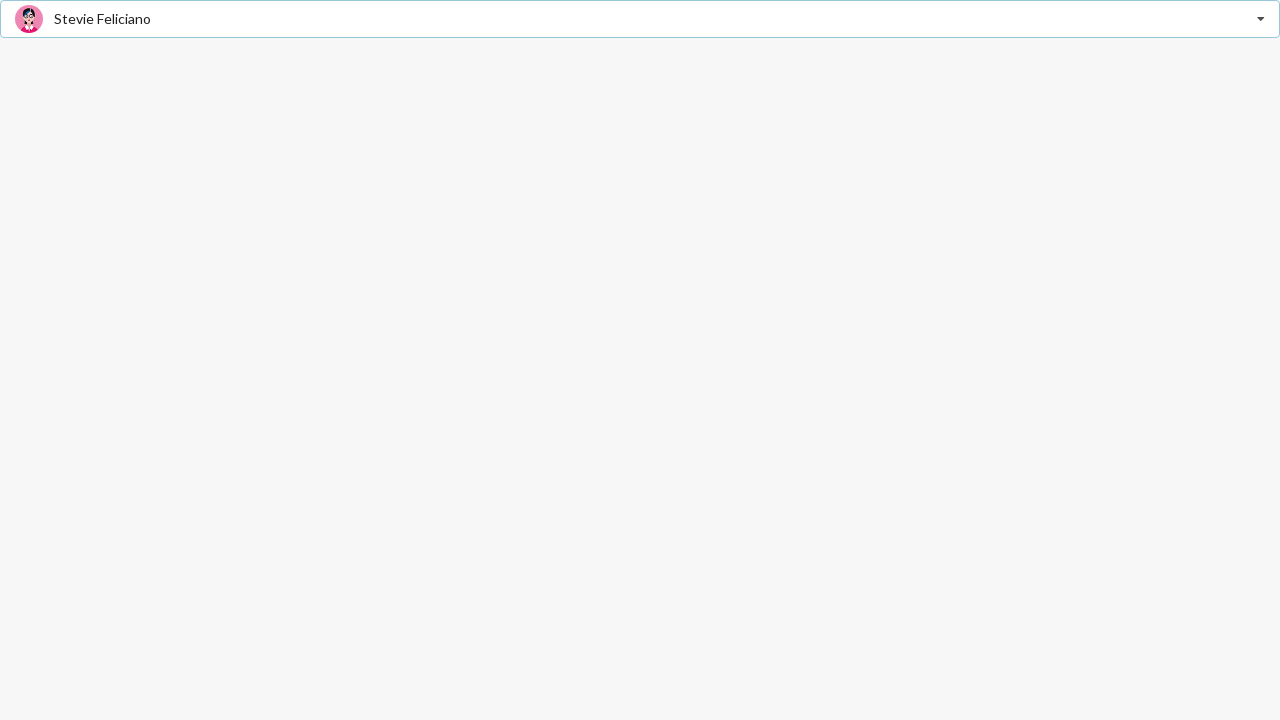

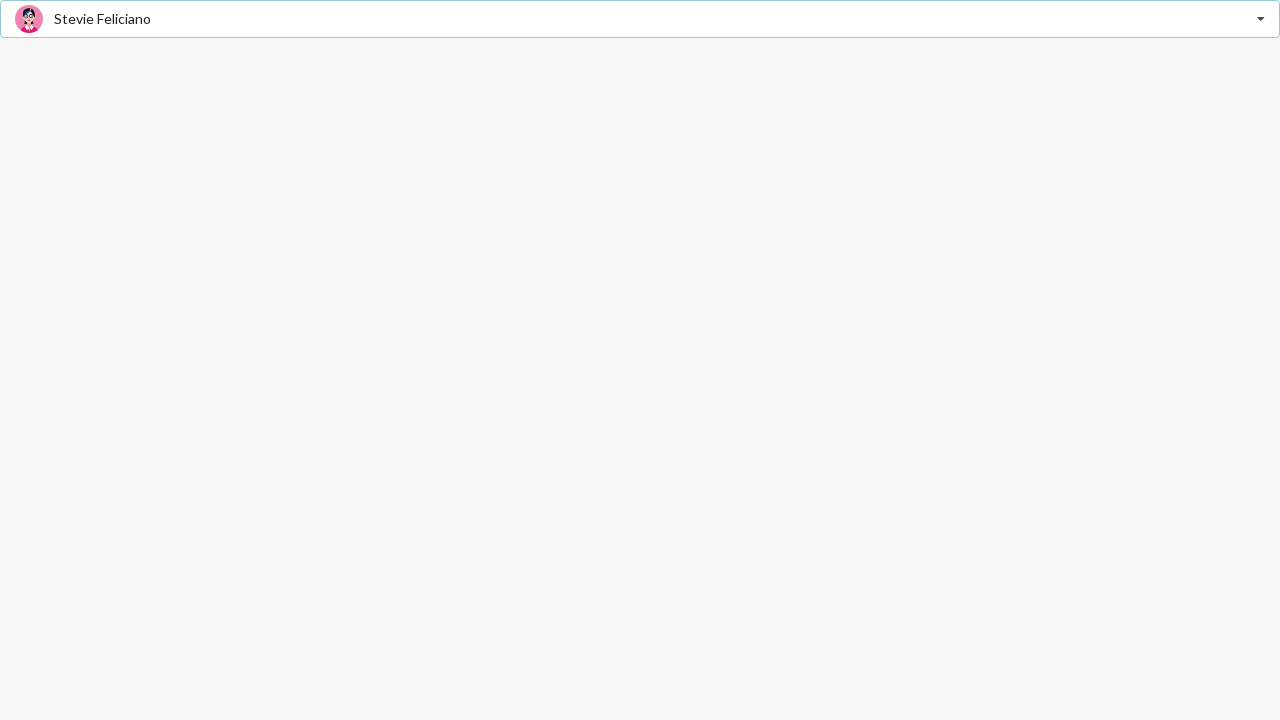